Tests JavaScript alert handling including simple alerts, confirm dialogs, and prompt dialogs by accepting, dismissing, and entering text into them

Starting URL: https://the-internet.herokuapp.com/javascript_alerts

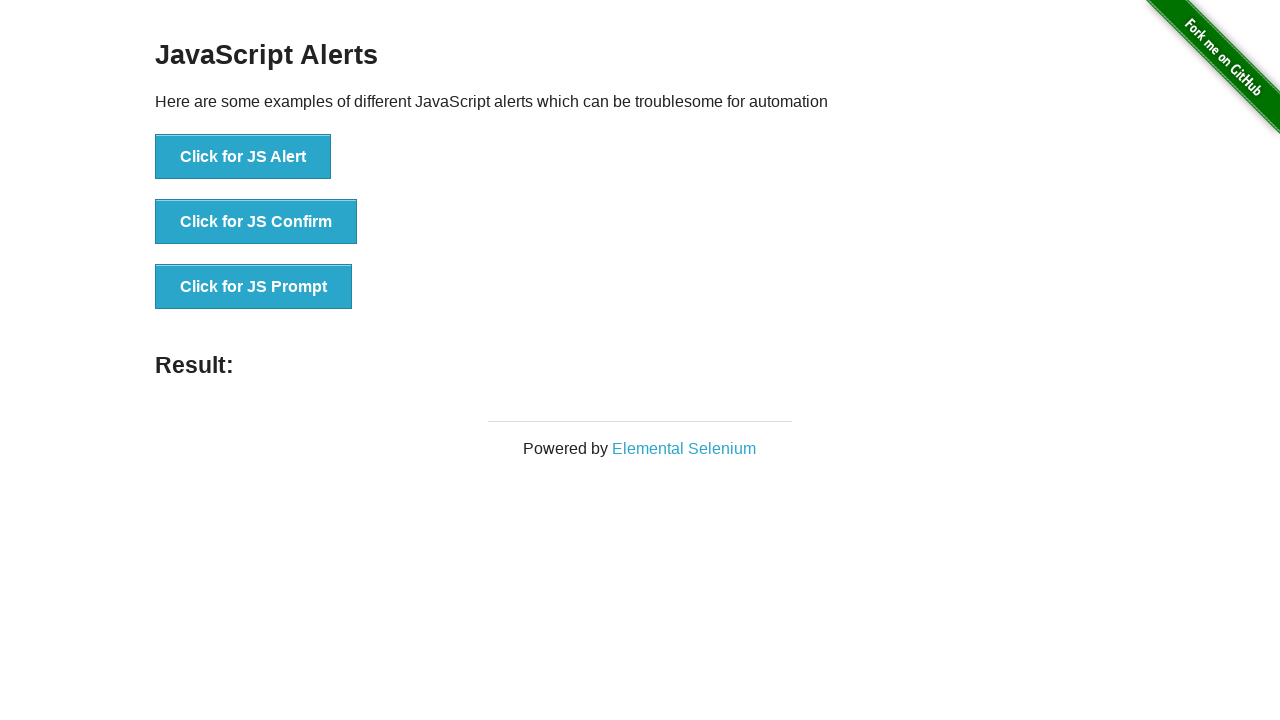

Clicked button to trigger JavaScript alert at (243, 157) on button[onclick='jsAlert()']
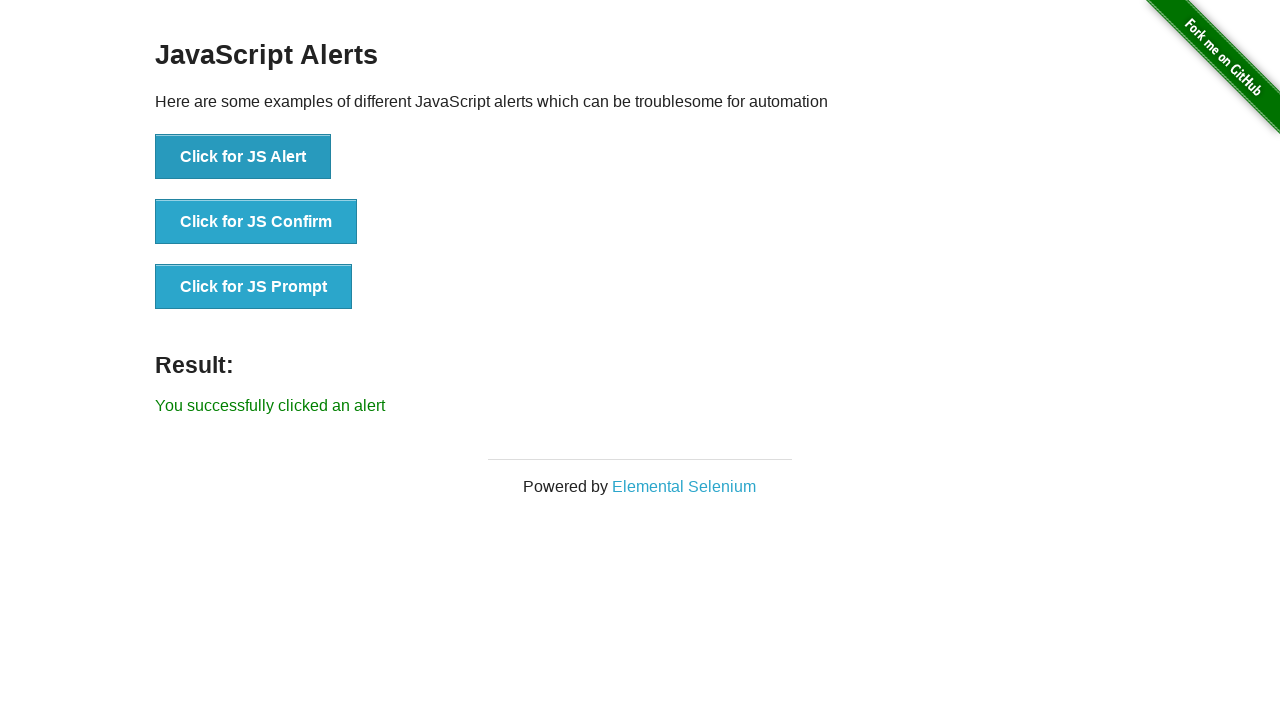

Accepted JavaScript alert dialog
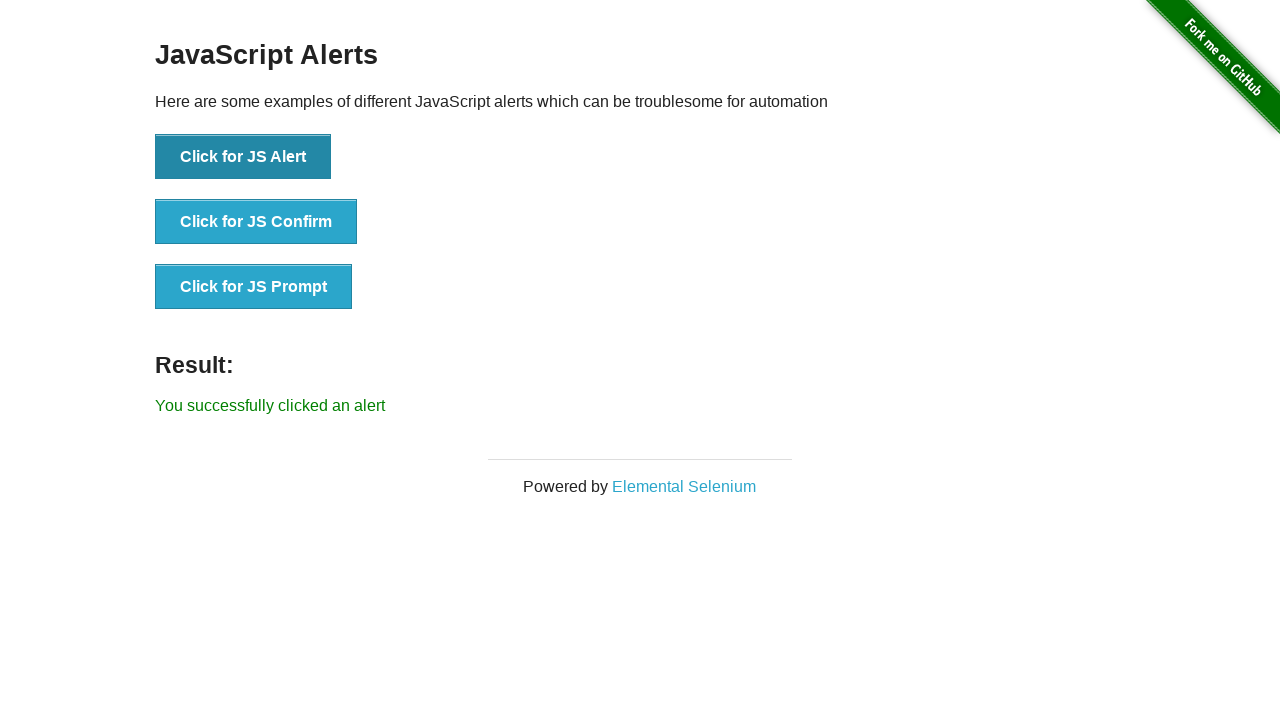

Alert result message appeared on page
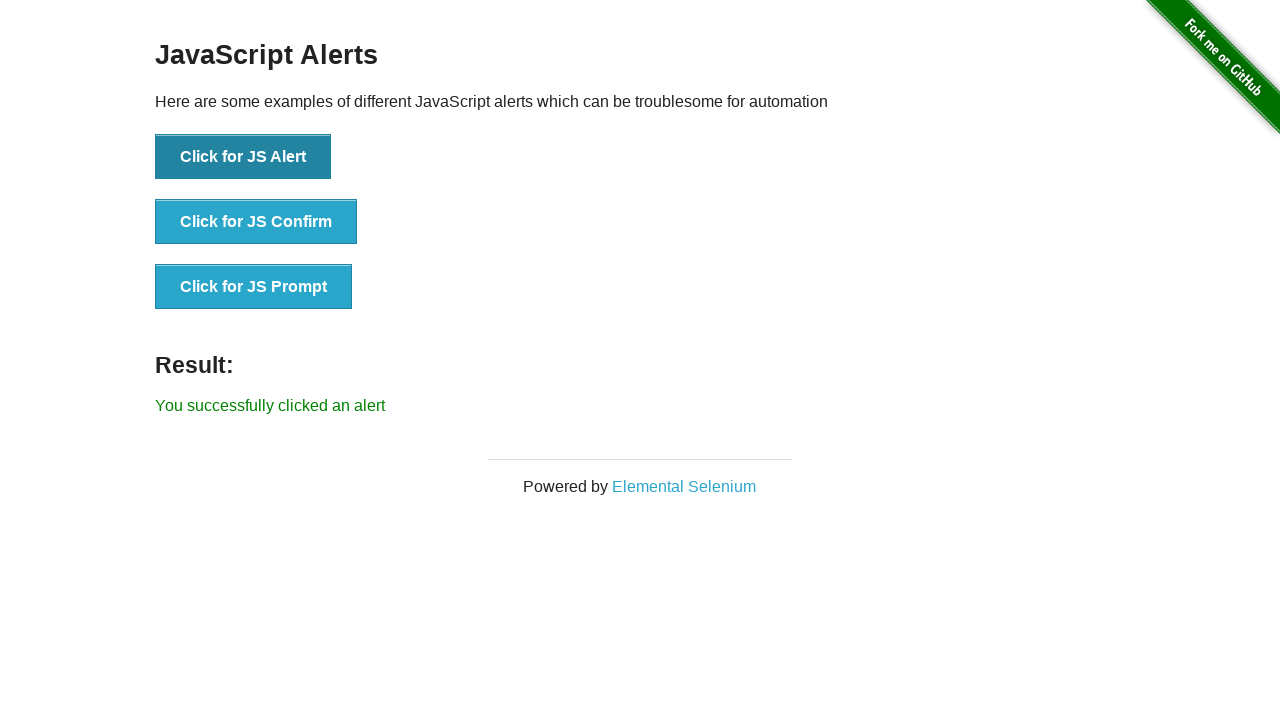

Clicked button to trigger JavaScript confirm dialog at (256, 222) on button[onclick='jsConfirm()']
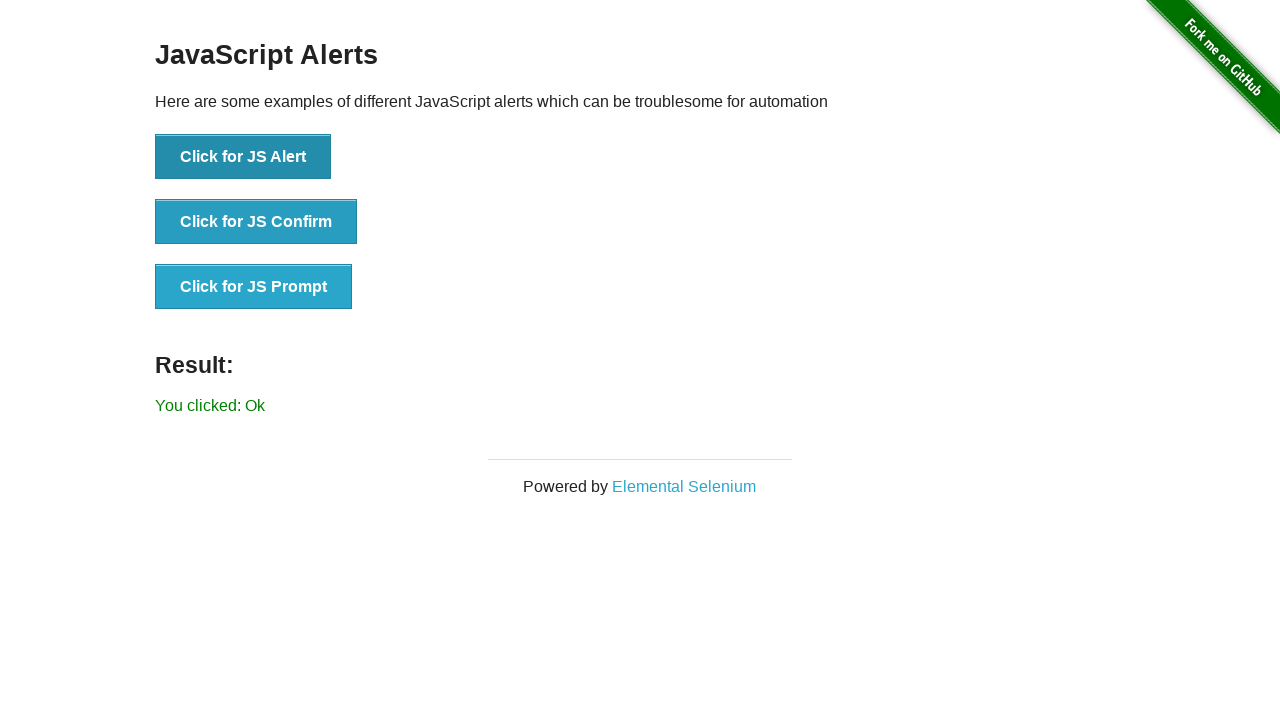

Dismissed JavaScript confirm dialog
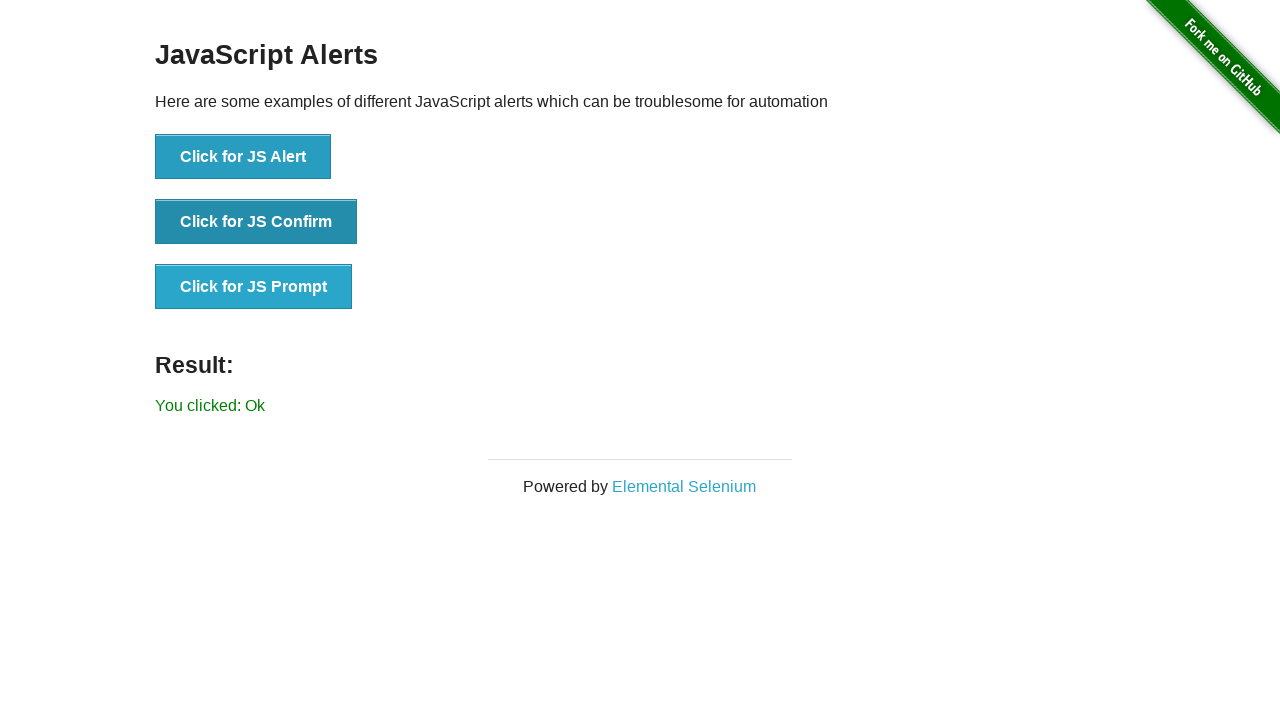

Confirm cancel result message appeared on page
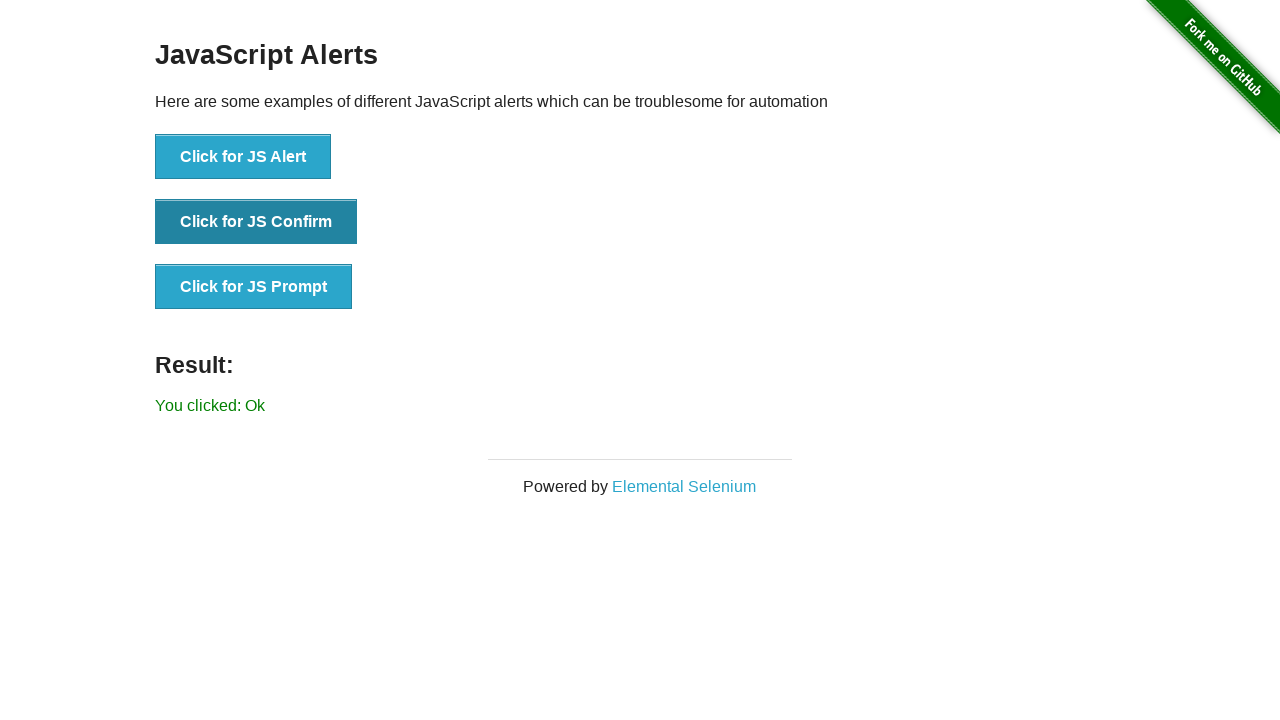

Clicked button to trigger JavaScript confirm dialog again at (256, 222) on button[onclick='jsConfirm()']
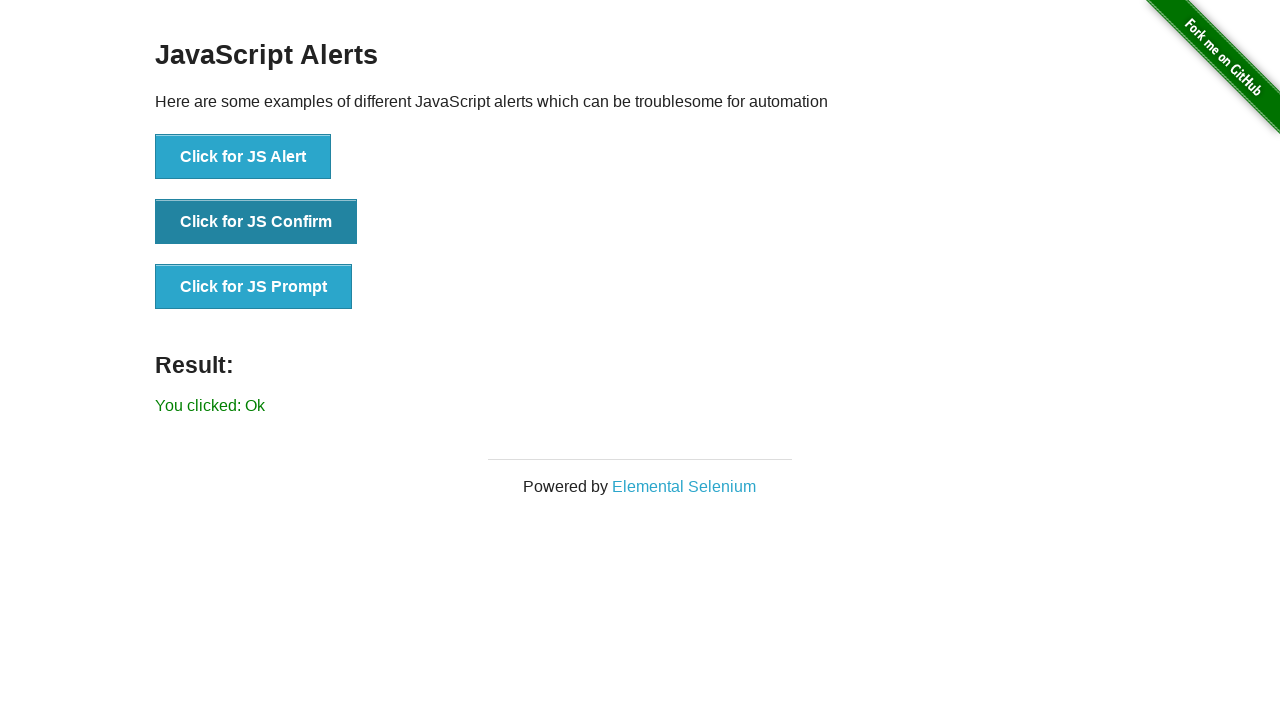

Accepted JavaScript confirm dialog
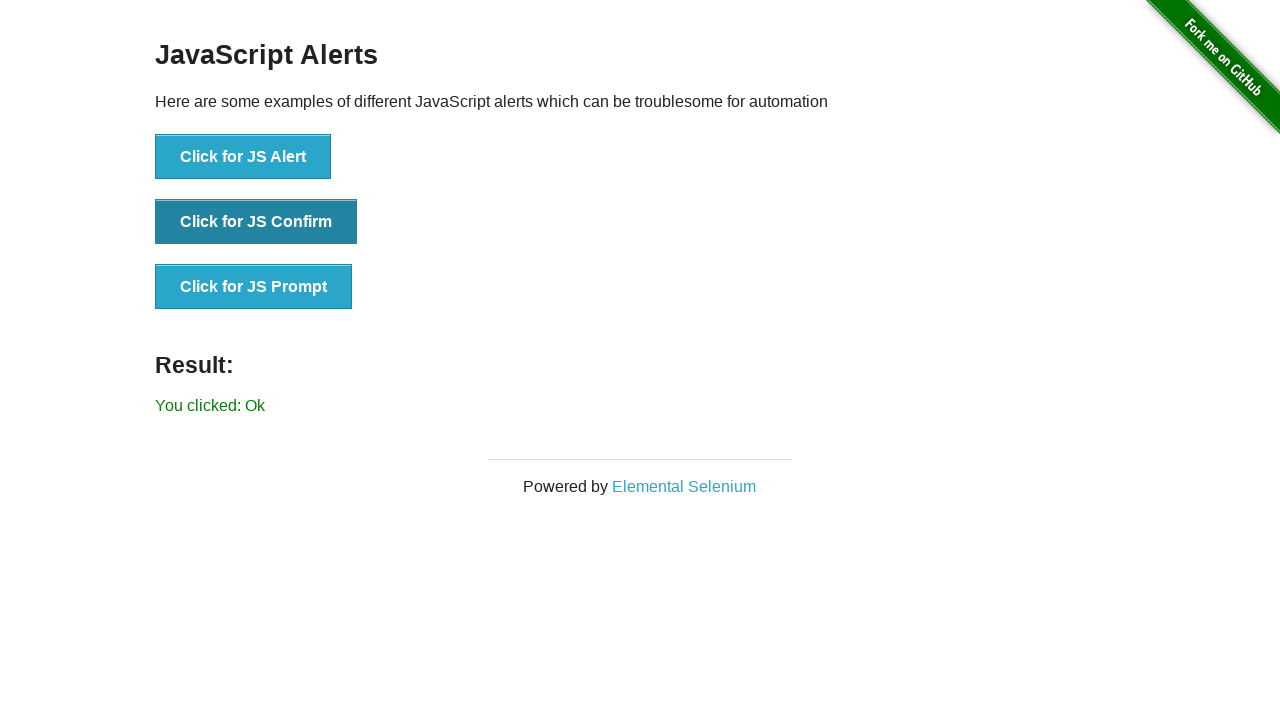

Confirm accept result message appeared on page
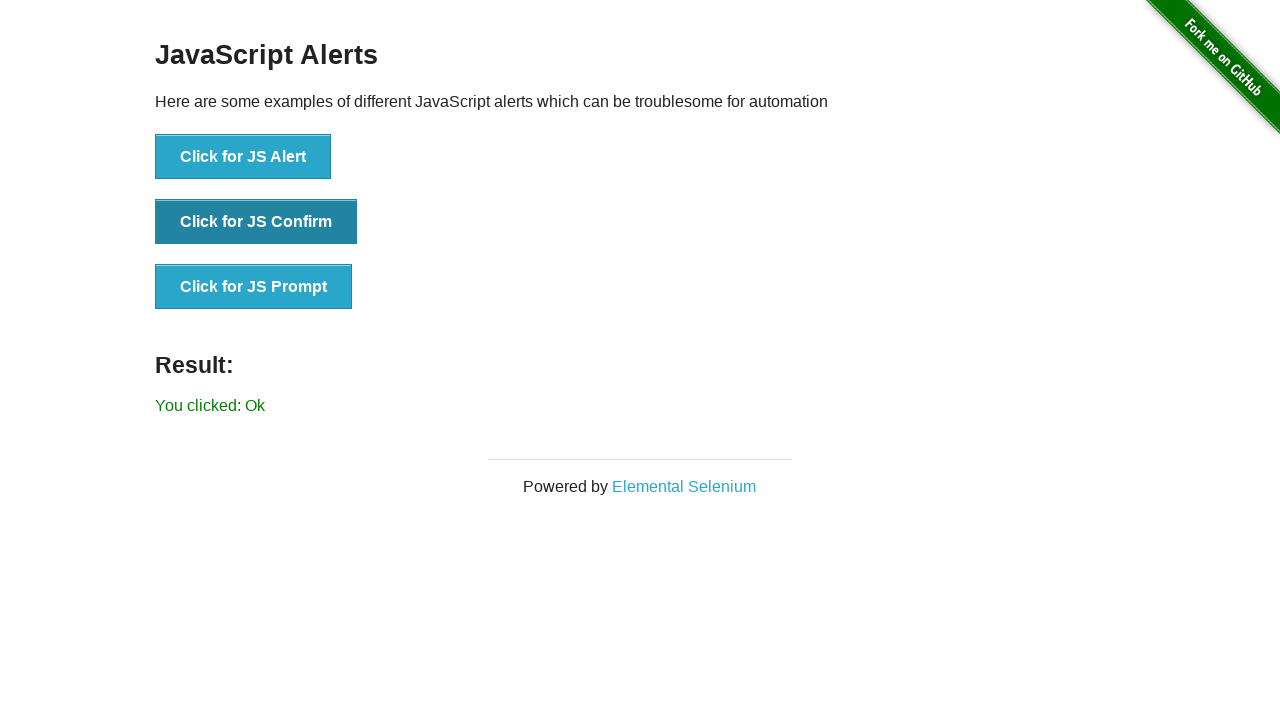

Clicked button to trigger JavaScript prompt dialog at (254, 287) on button[onclick='jsPrompt()']
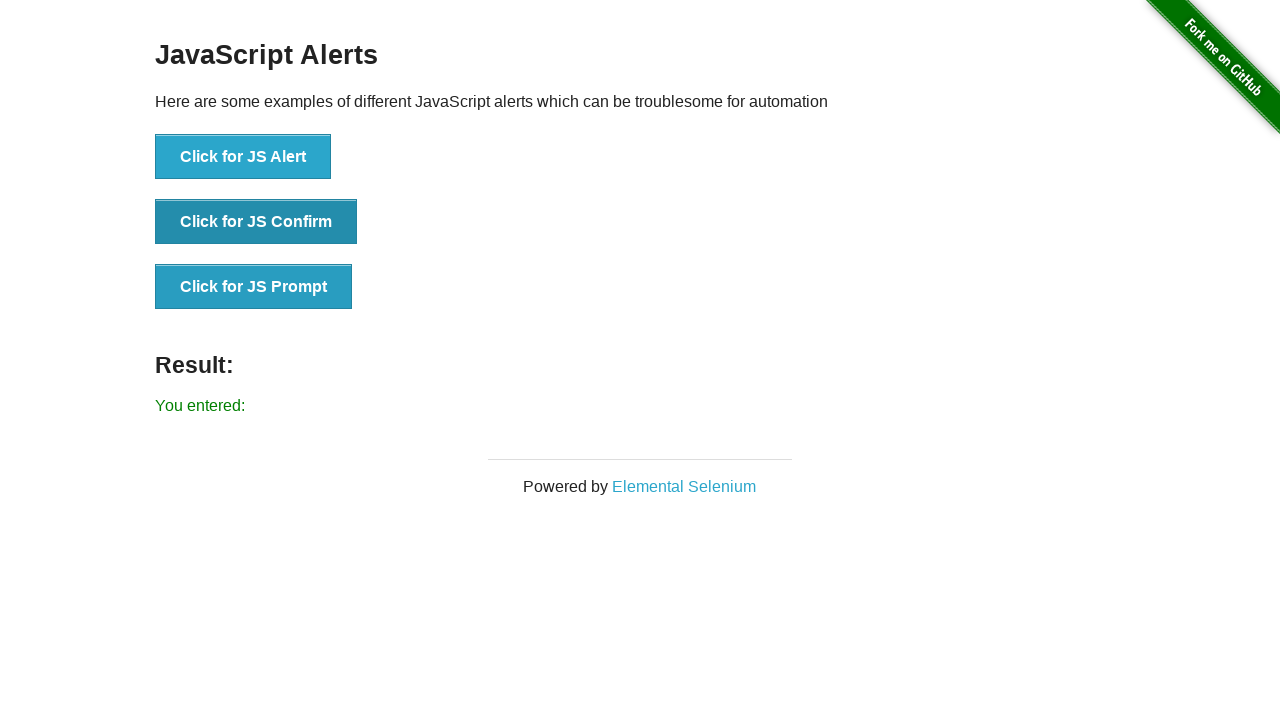

Entered 'Value send!' in prompt dialog and accepted
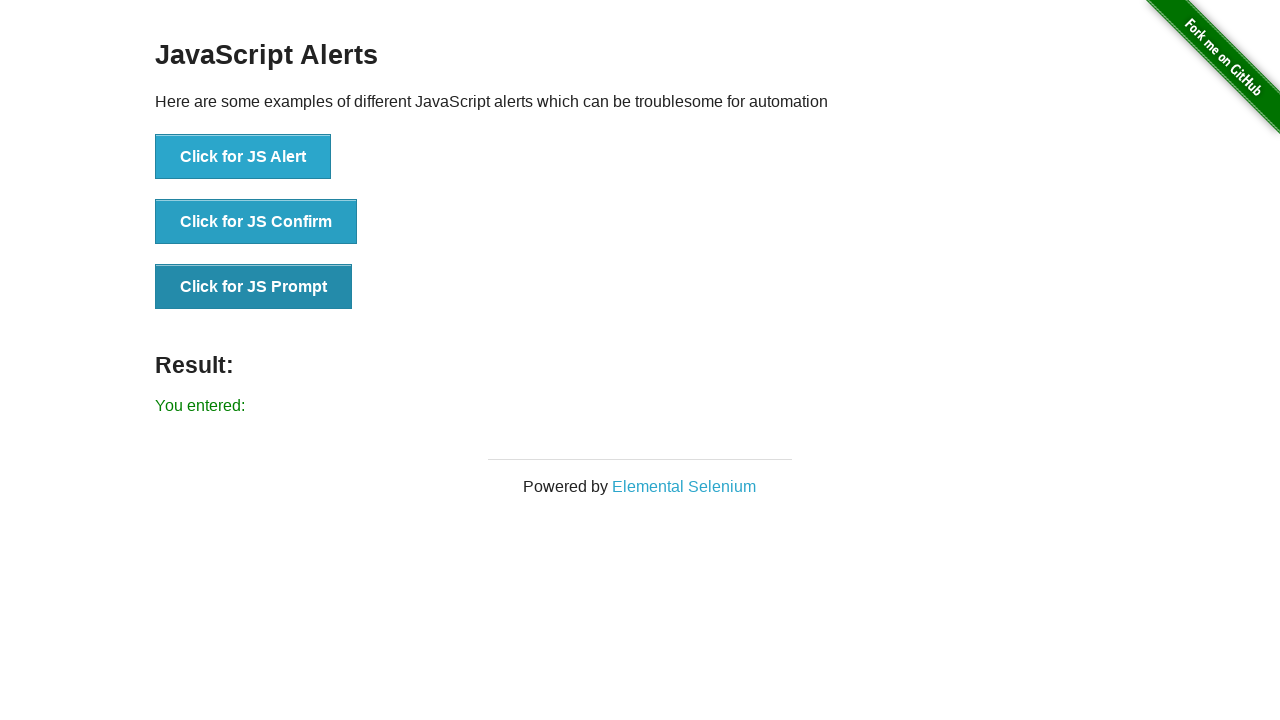

Prompt result message appeared on page
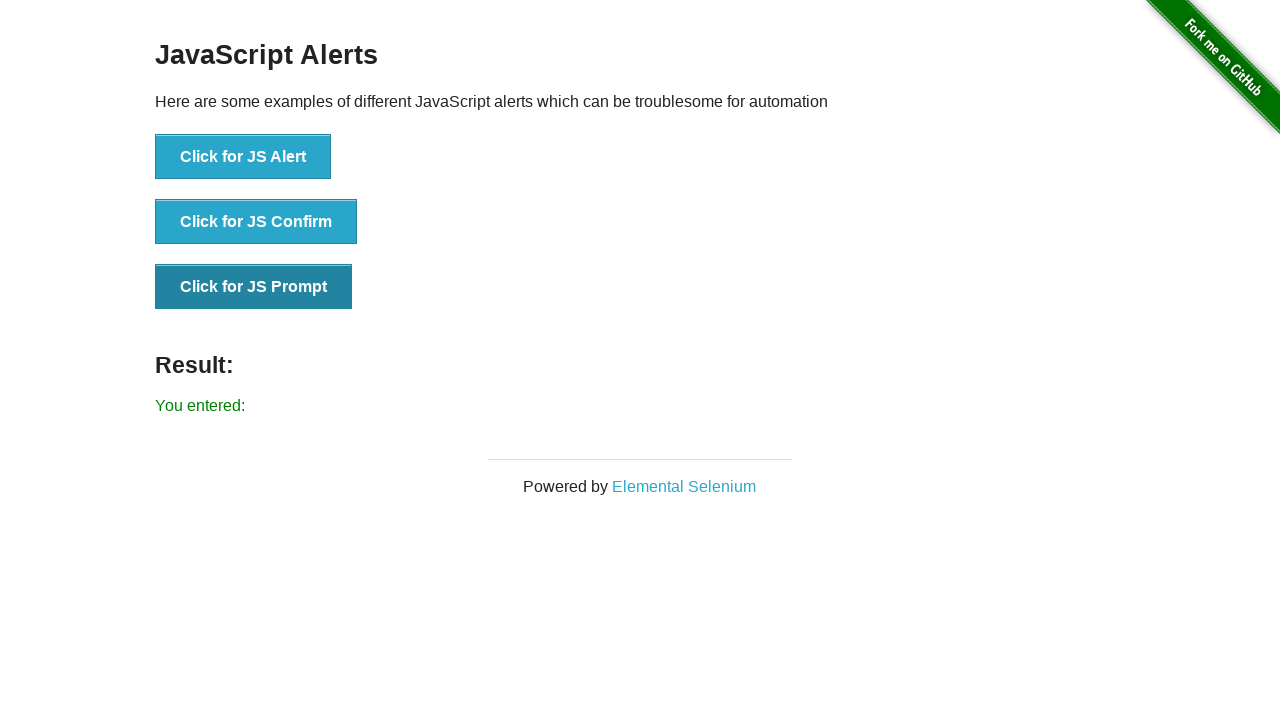

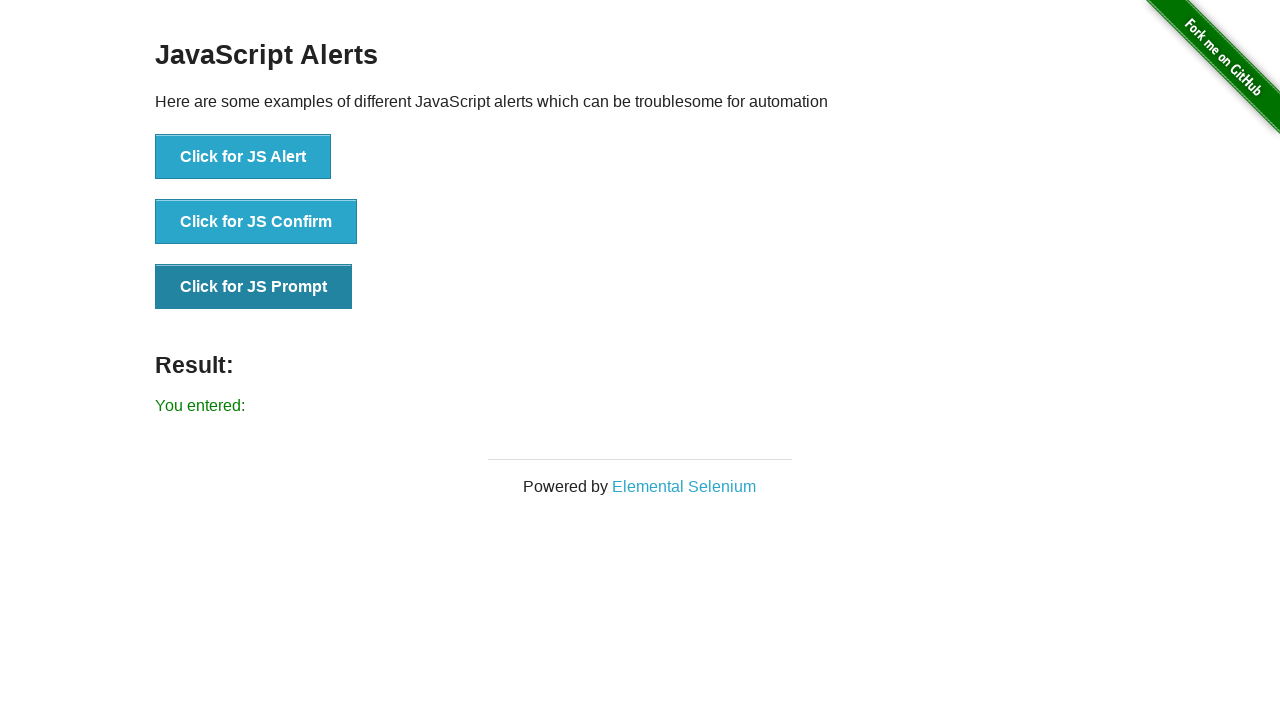